Tests unchecking the second checkbox on an HTML forms demo page by clicking on it

Starting URL: http://echoecho.com/htmlforms09.htm

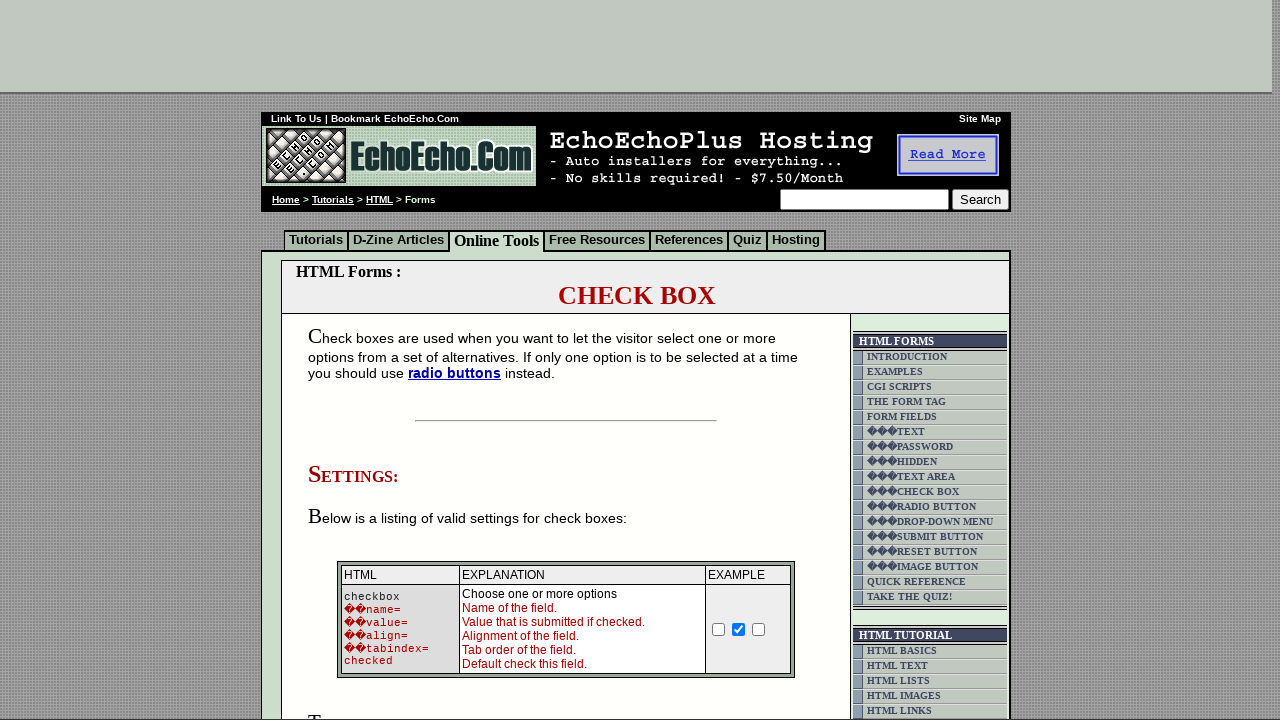

Waited for page to load (domcontentloaded)
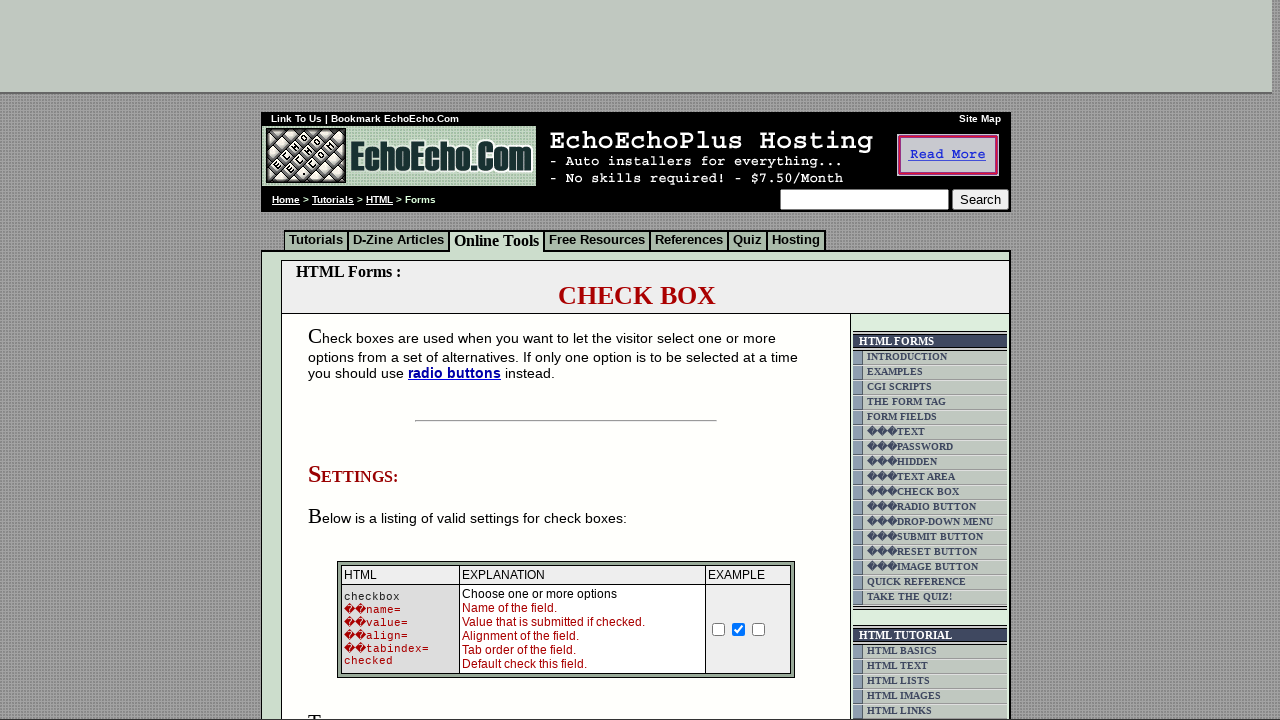

Clicked the 2nd checkbox to uncheck it at (739, 629) on xpath=/html/body/div[2]/table[9]/tbody/tr/td[4]/table/tbody/tr/td/div/span/form/
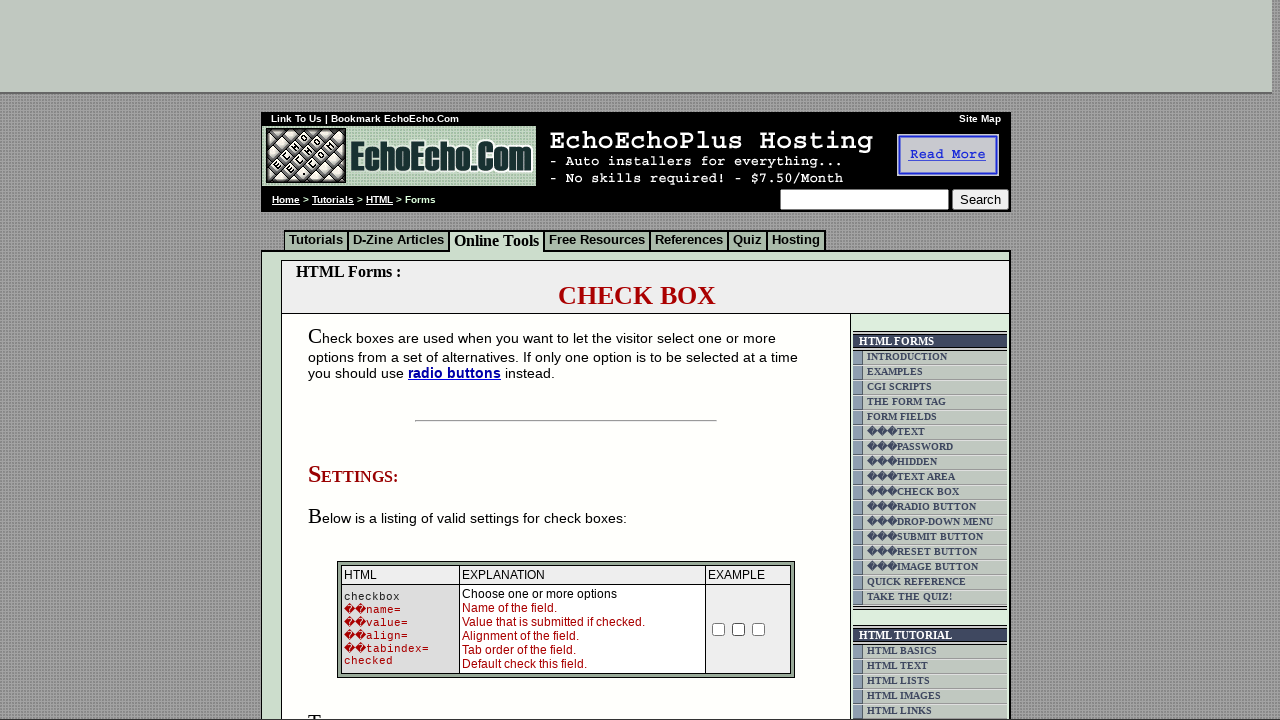

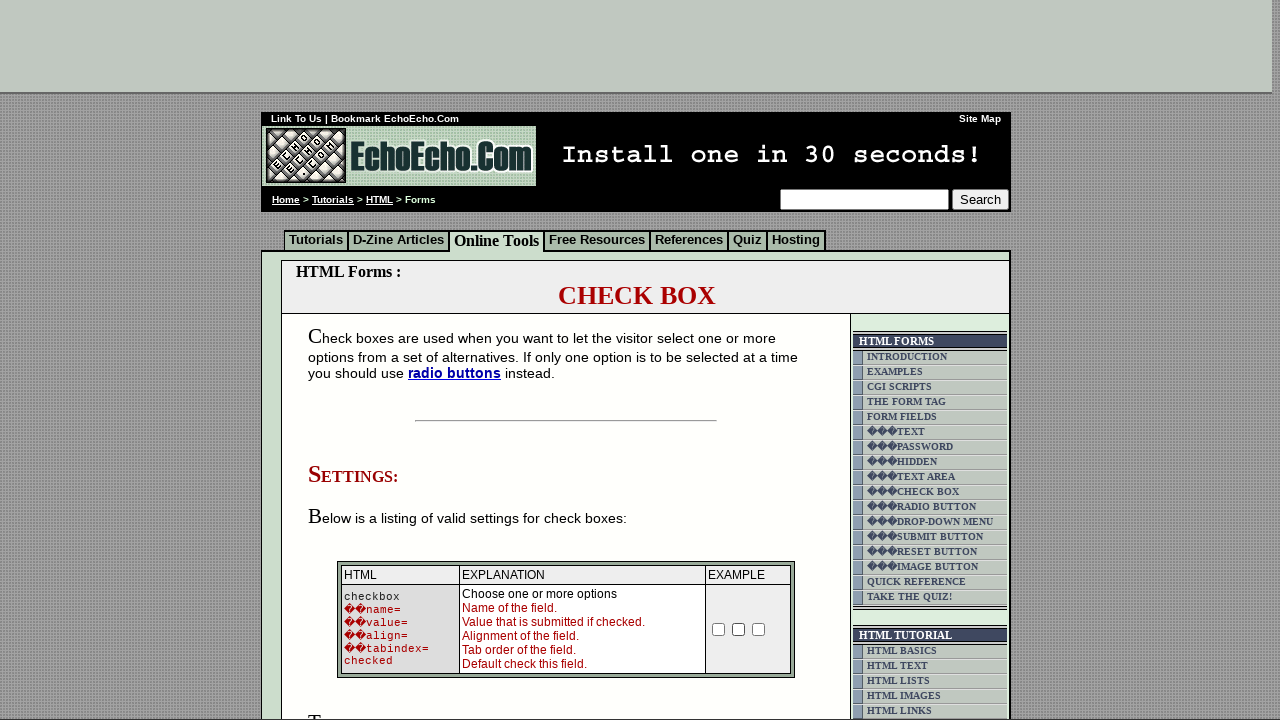